Tests JavaScript alerts by clicking alert button and accepting the alert dialog

Starting URL: https://the-internet.herokuapp.com/

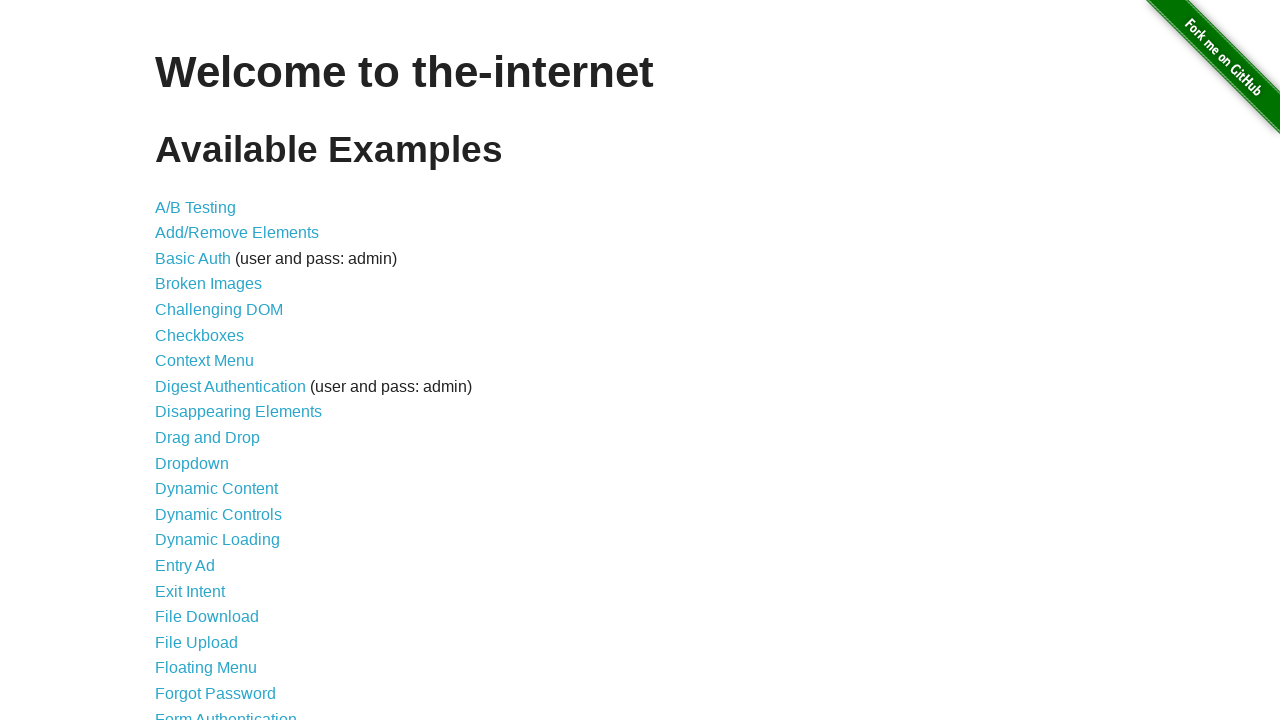

Clicked on JavaScript Alerts link at (214, 361) on a[href='/javascript_alerts']
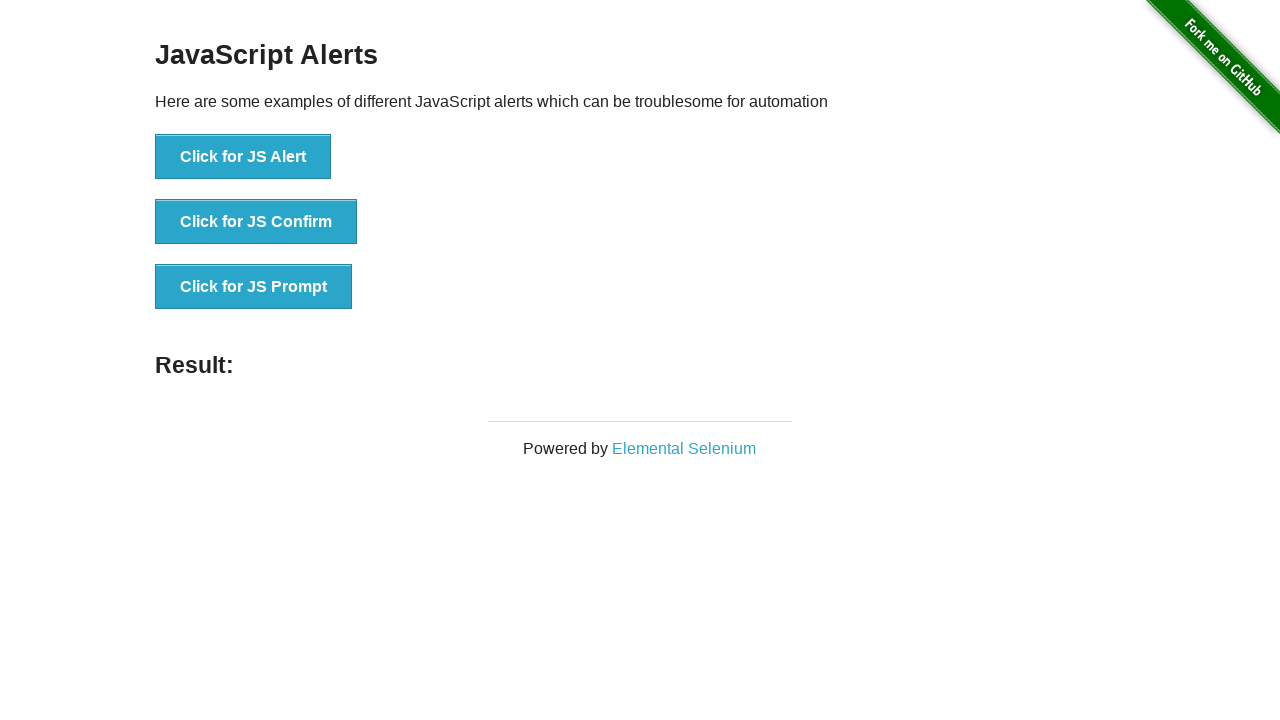

Set up dialog handler to accept alerts
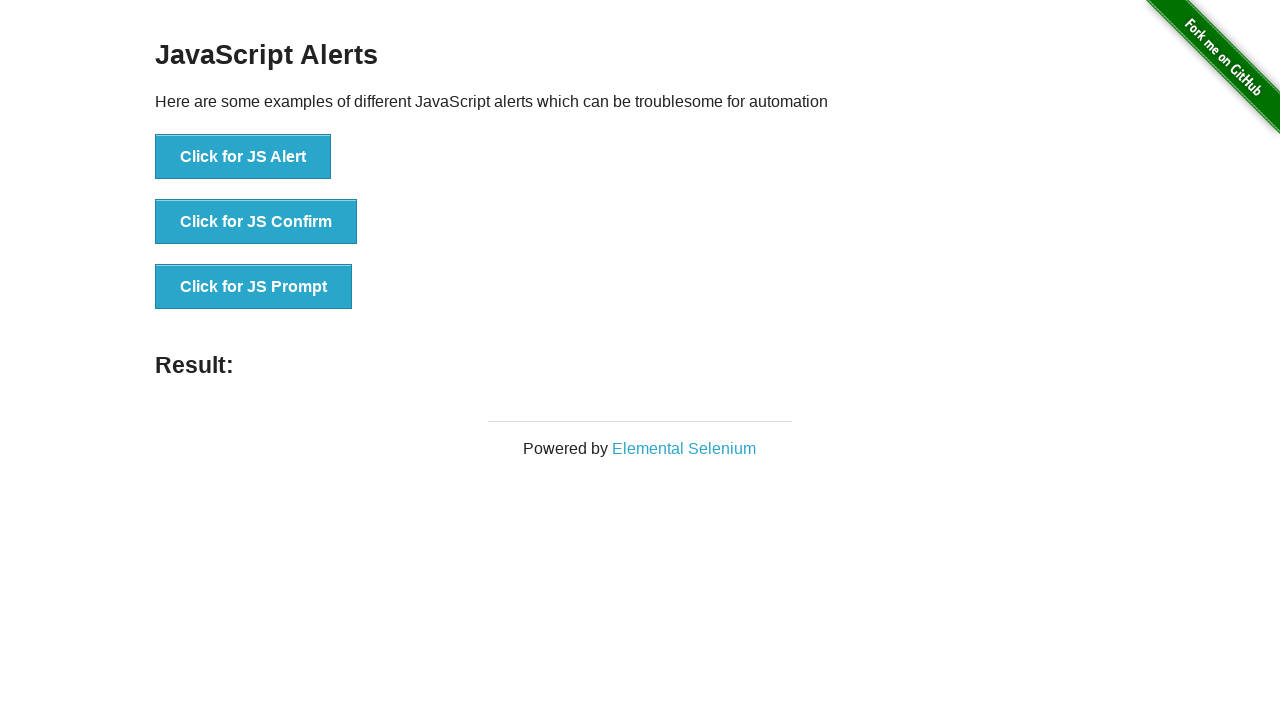

Clicked the JS Alert button at (243, 157) on button:has-text('Click for JS Alert')
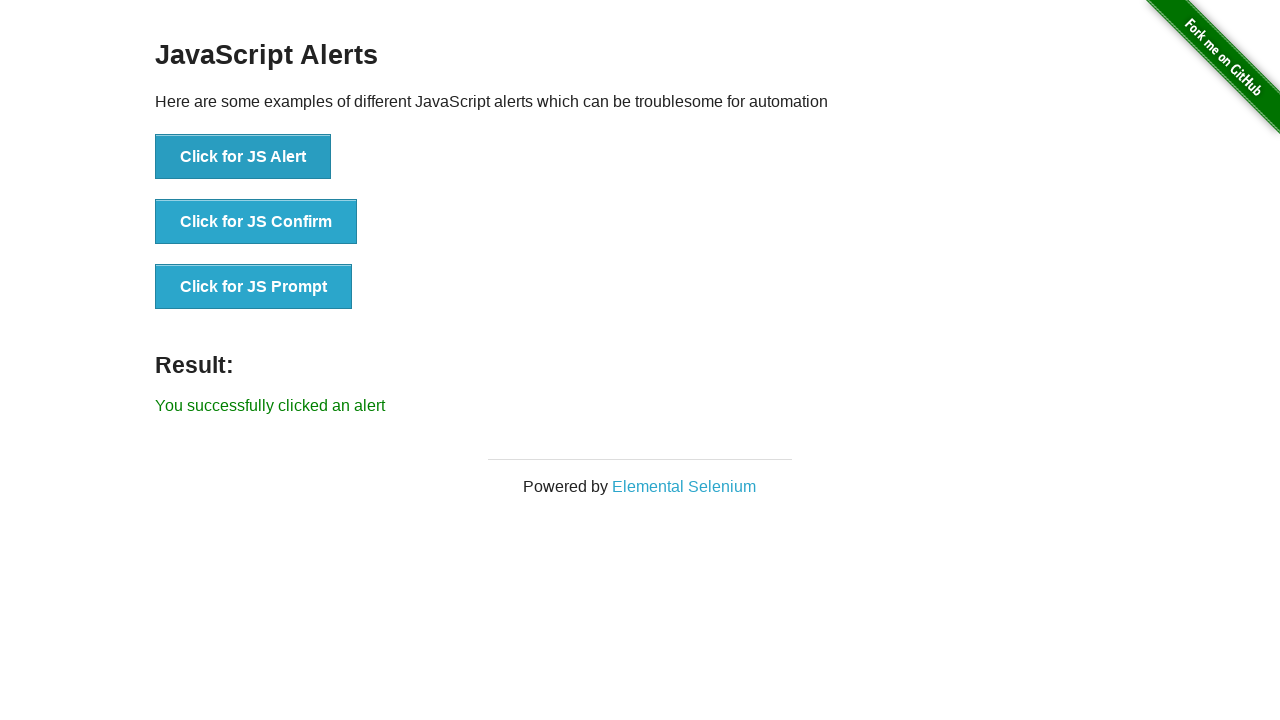

Alert result message appeared on page
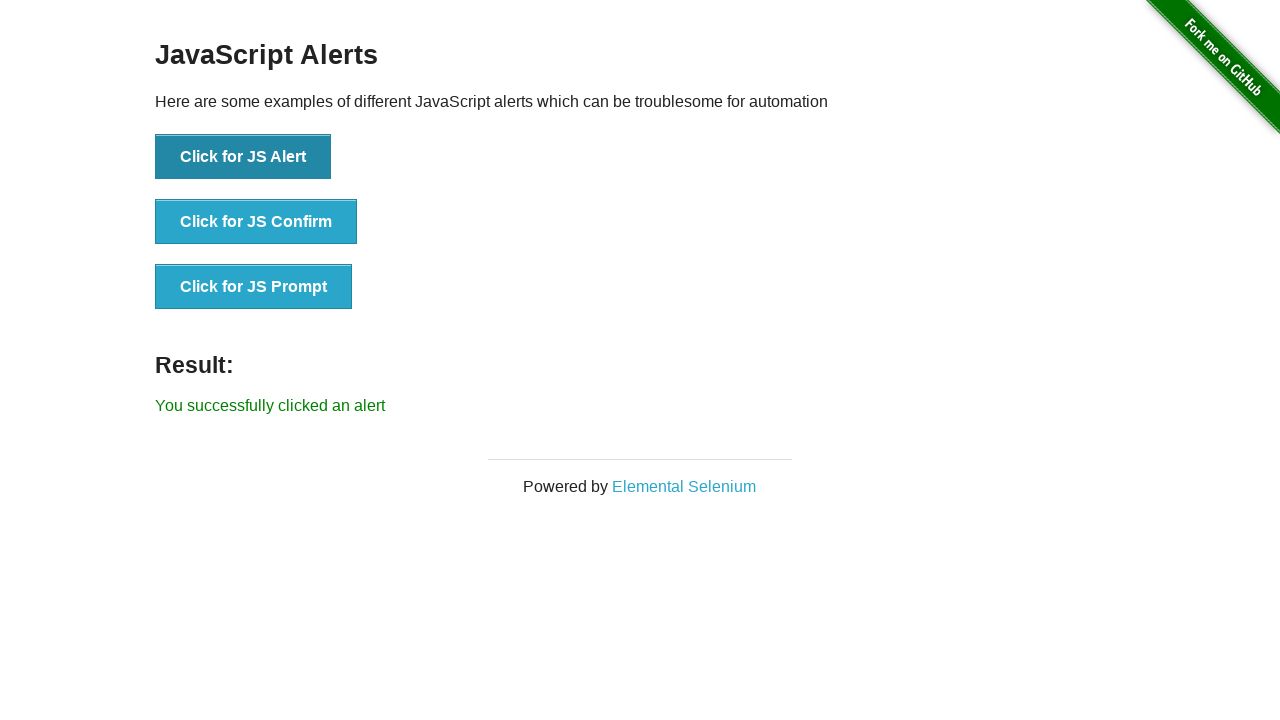

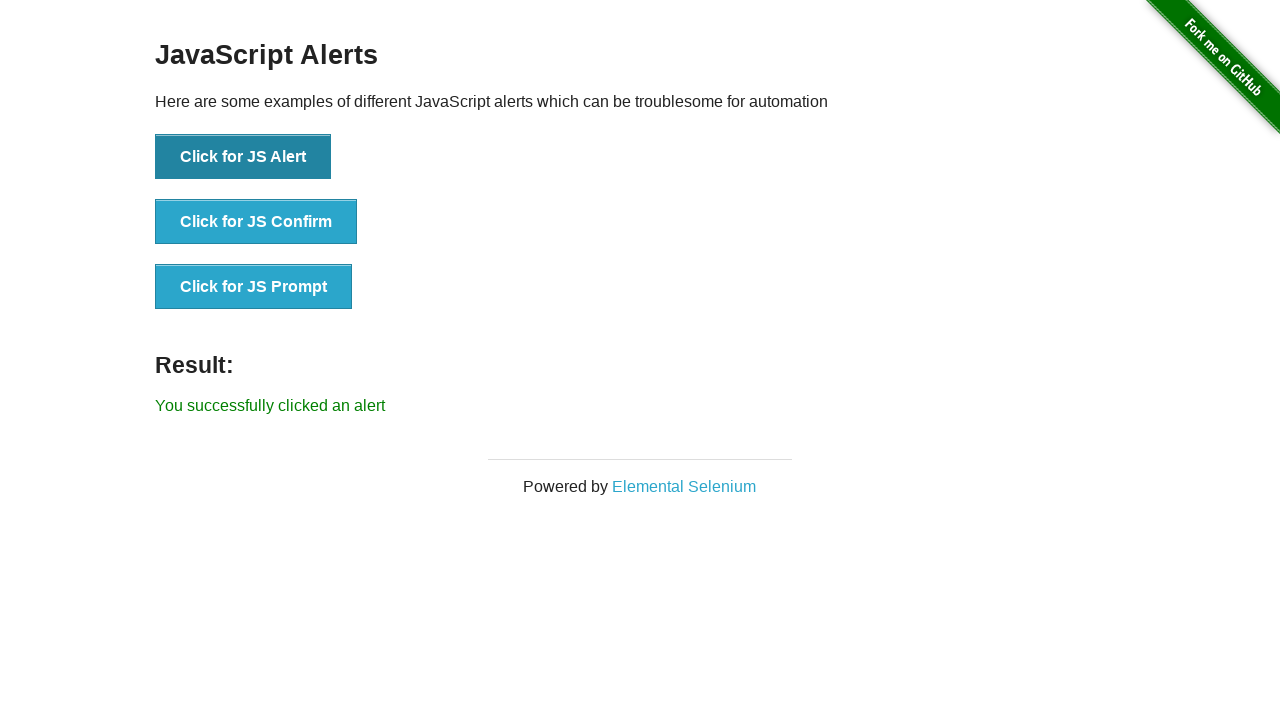